Tests selecting a dropdown option by value attribute, selecting 'uk' from a country dropdown

Starting URL: https://testautomationpractice.blogspot.com/

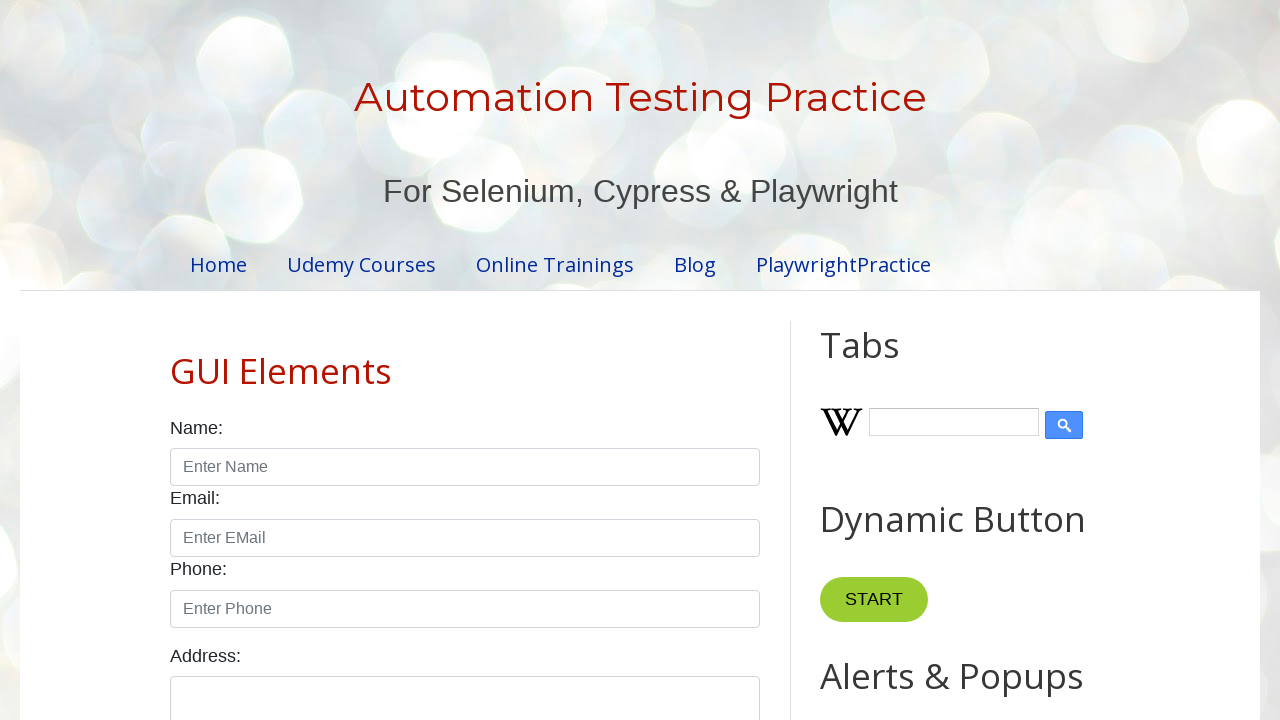

Navigated to test automation practice website
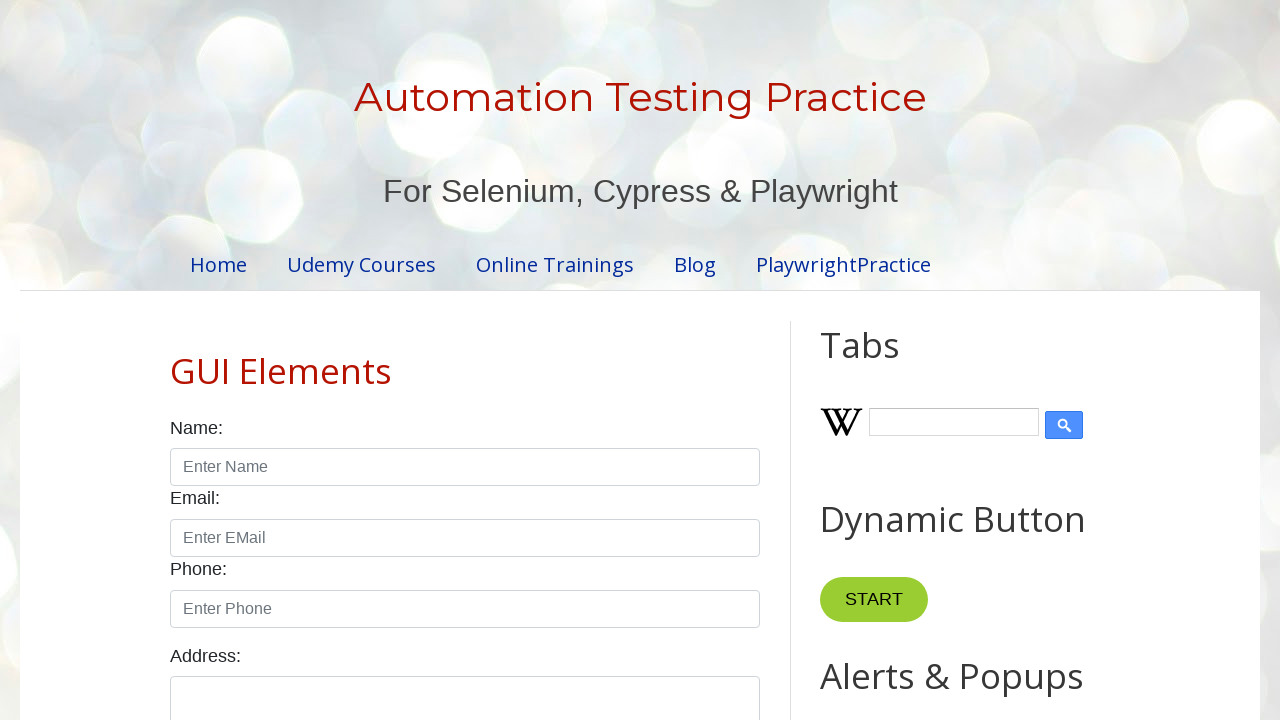

Selected 'UK' from country dropdown by value attribute on #country
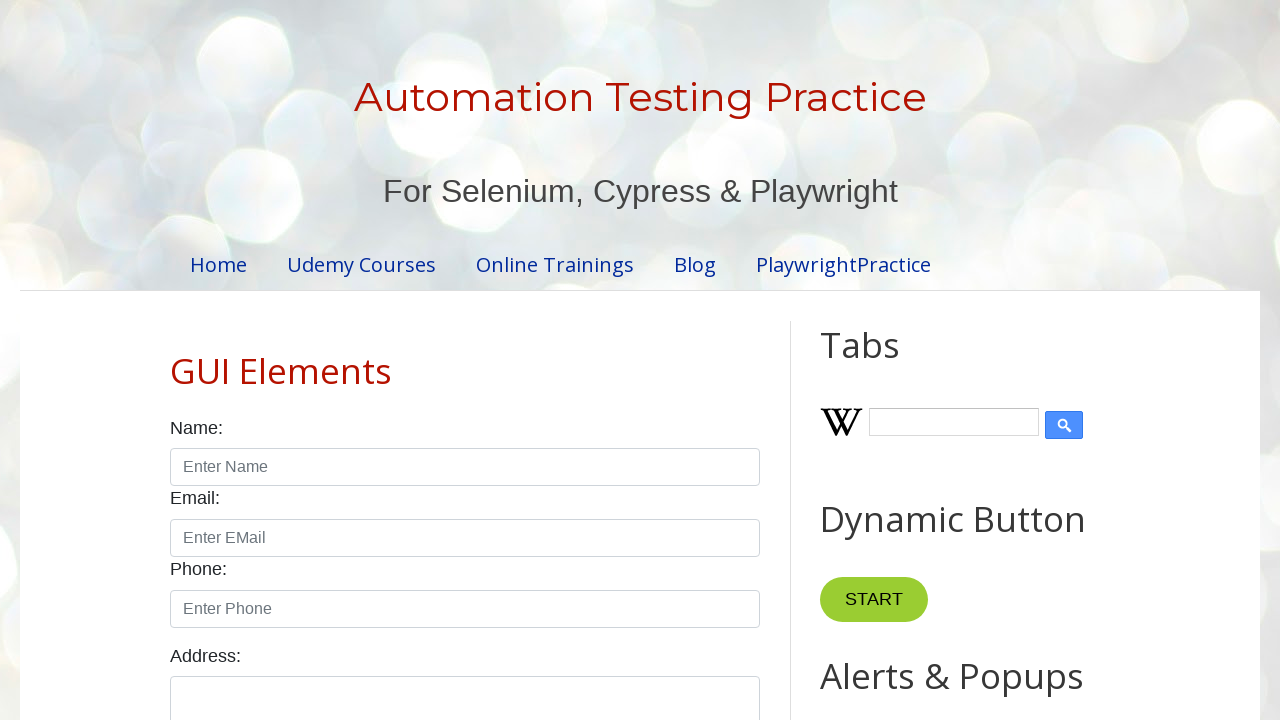

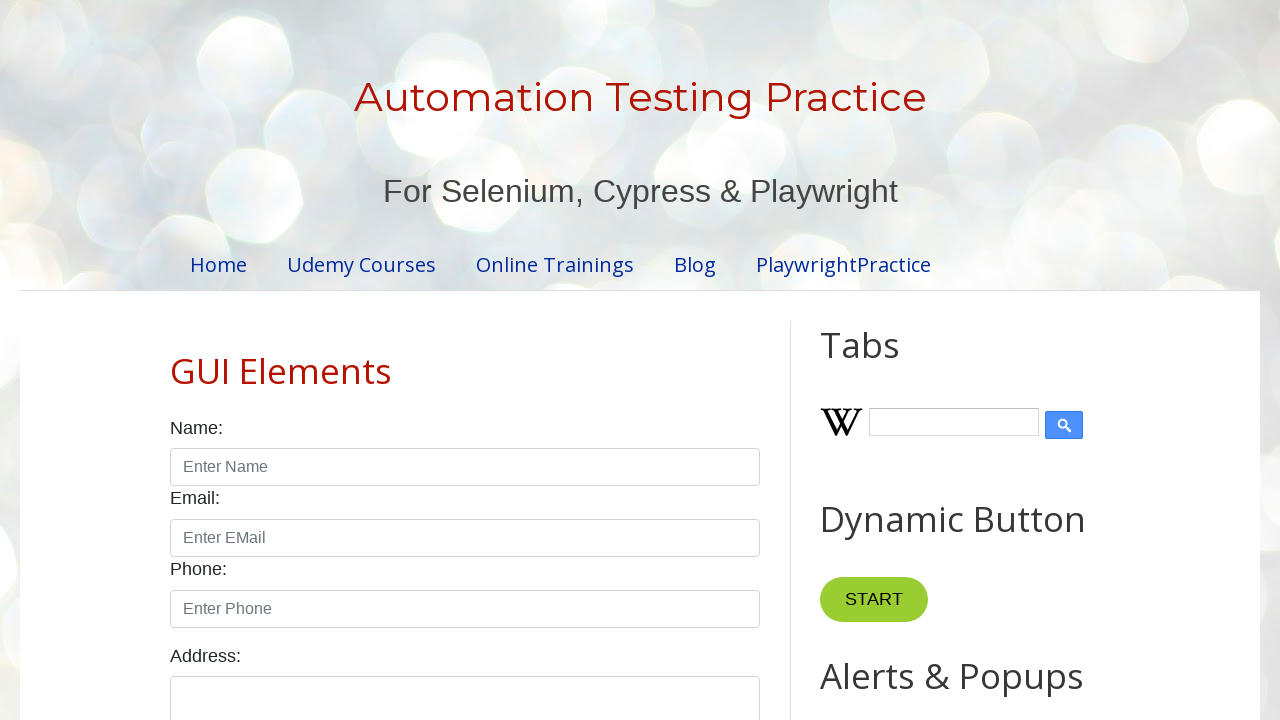